Tests the add-to-cart functionality on a grocery shopping practice site by finding specific vegetables/products from a predefined list and adding them to the cart, then opening the cart to verify.

Starting URL: https://rahulshettyacademy.com/seleniumPractise/#/

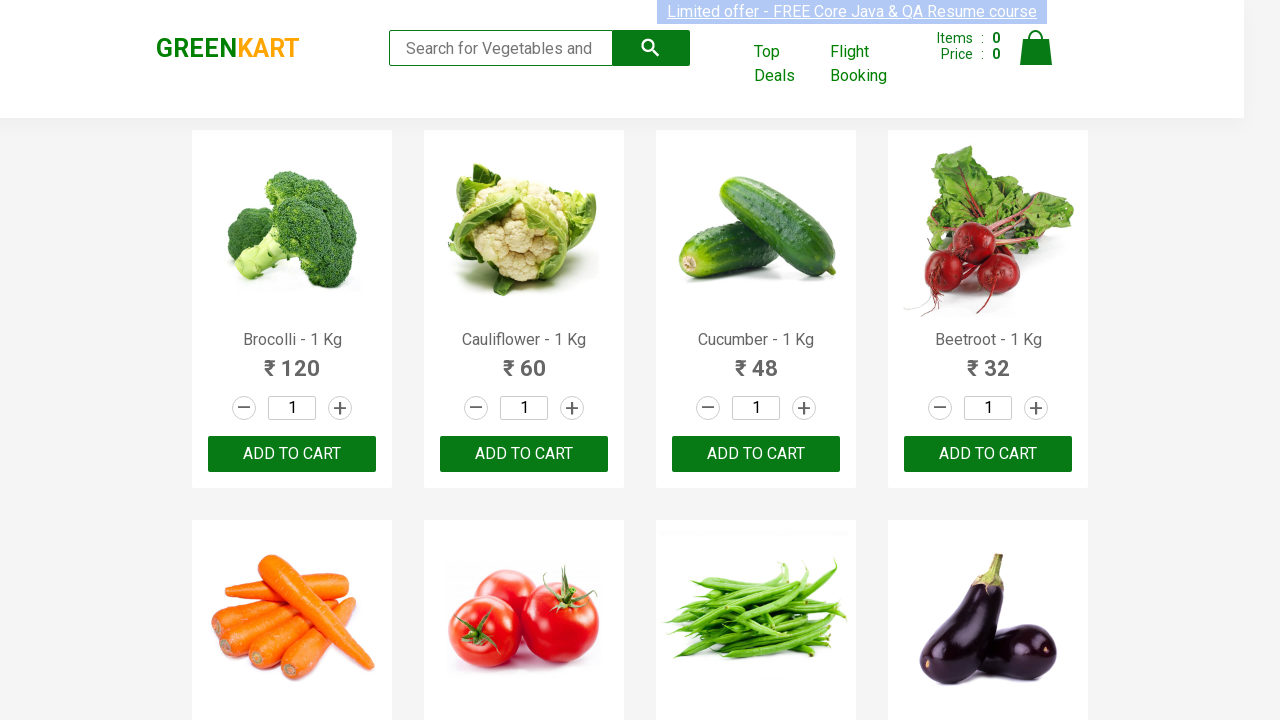

Waited for product list to load
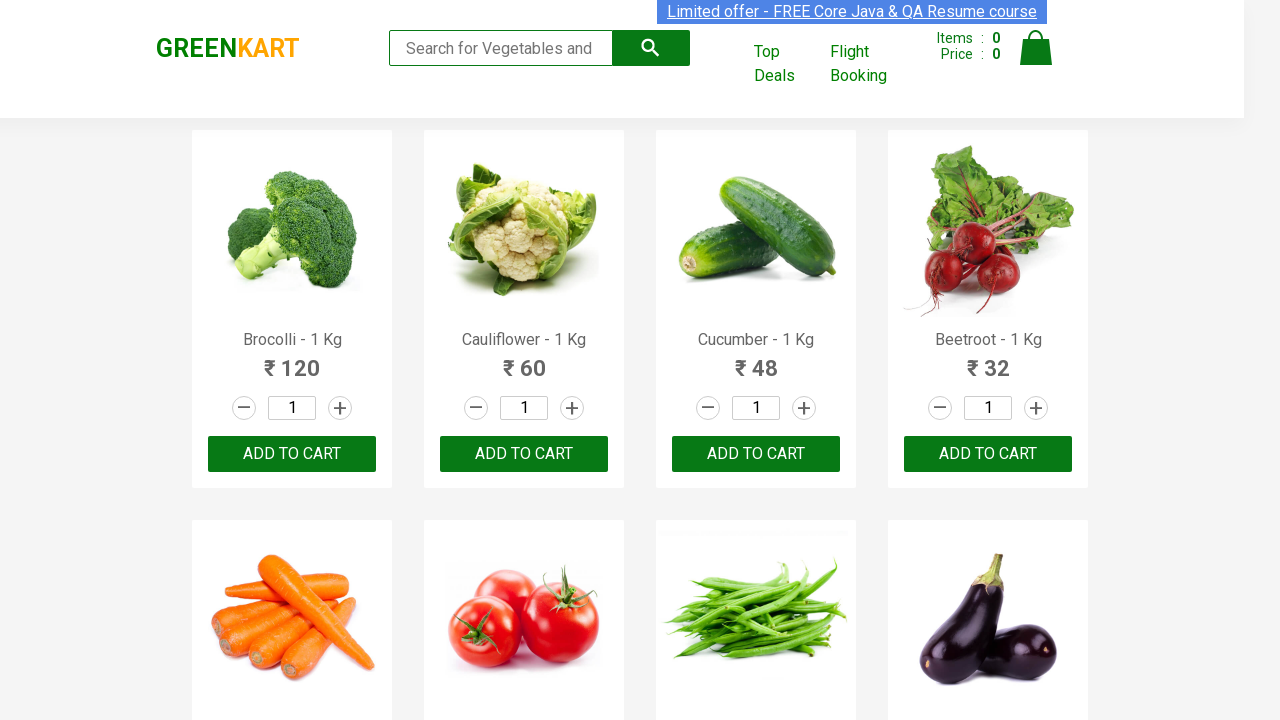

Retrieved all product elements from page
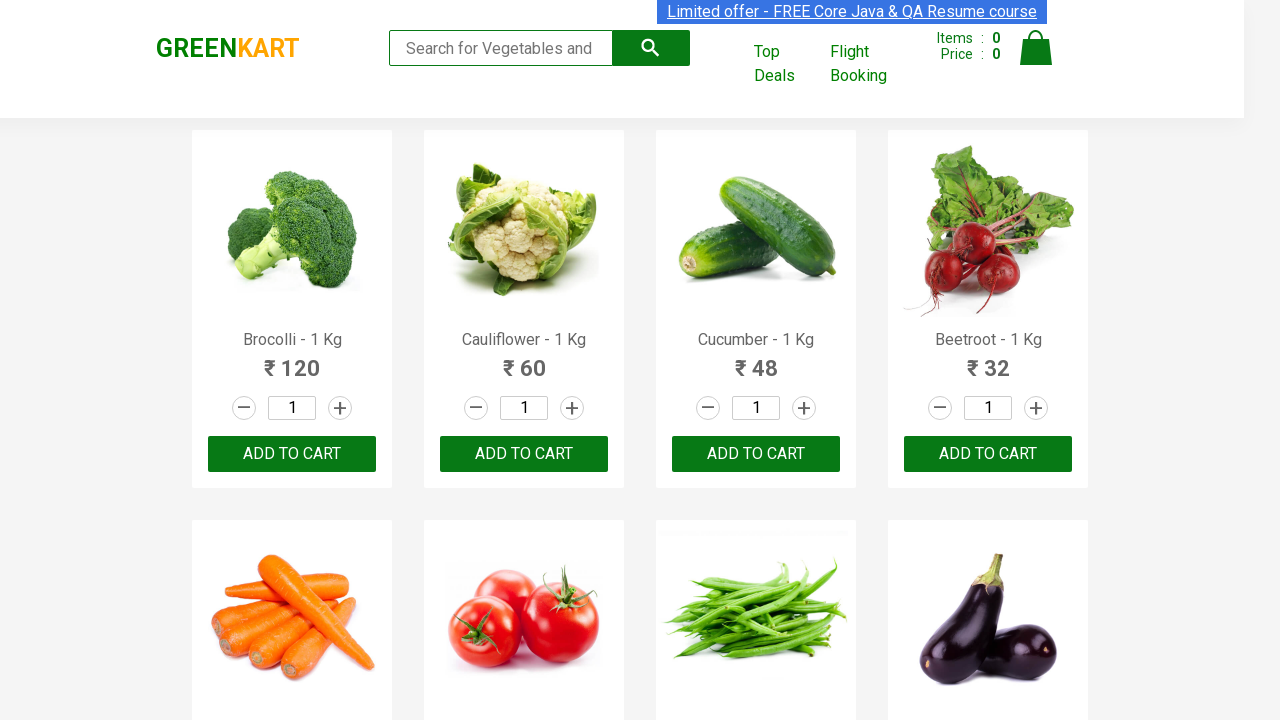

Added 'Brocolli' to cart at (292, 454) on div.product-action >> nth=0
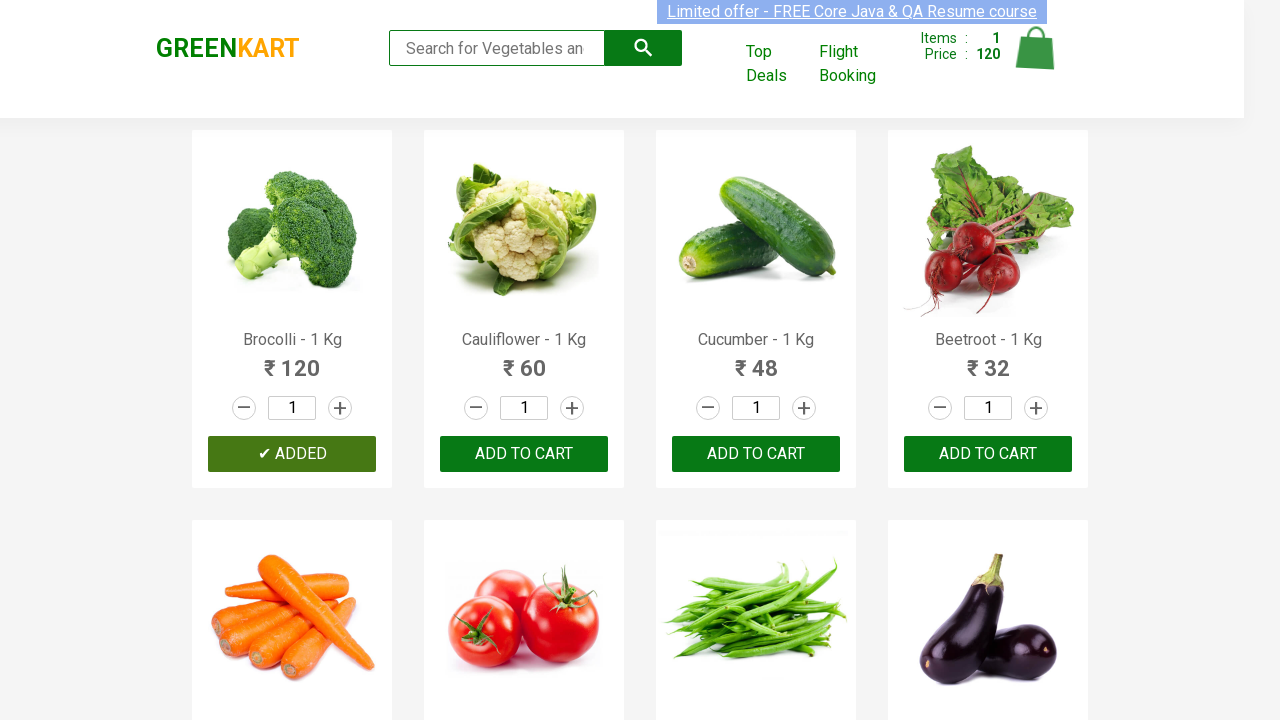

Added 'Beetroot' to cart at (988, 454) on div.product-action >> nth=3
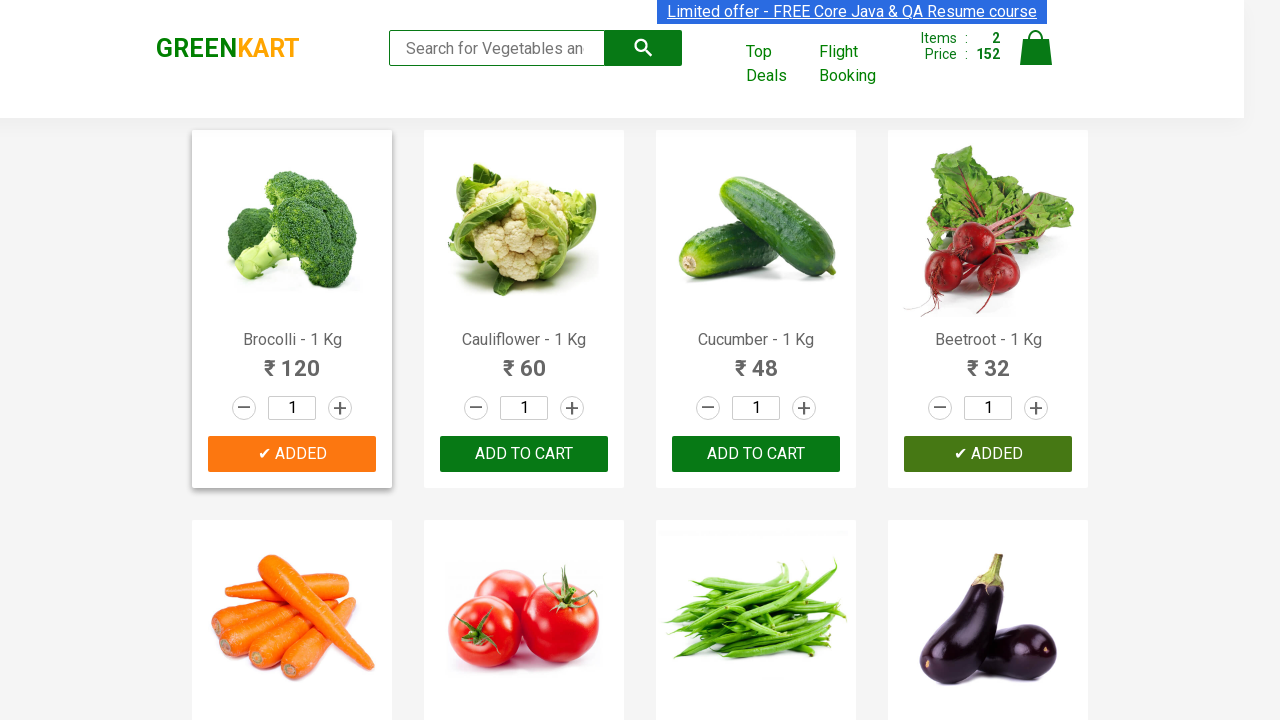

Added 'Carrot' to cart at (292, 360) on div.product-action >> nth=4
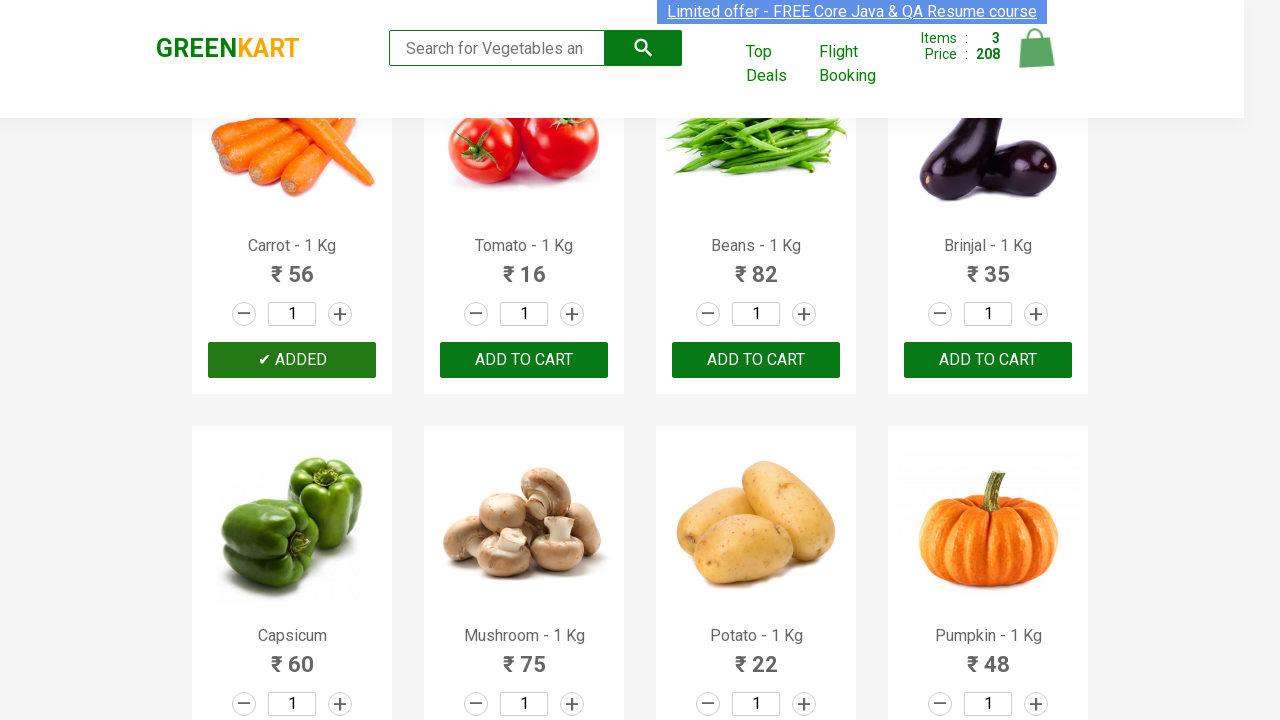

Added 'Brinjal' to cart at (988, 360) on div.product-action >> nth=7
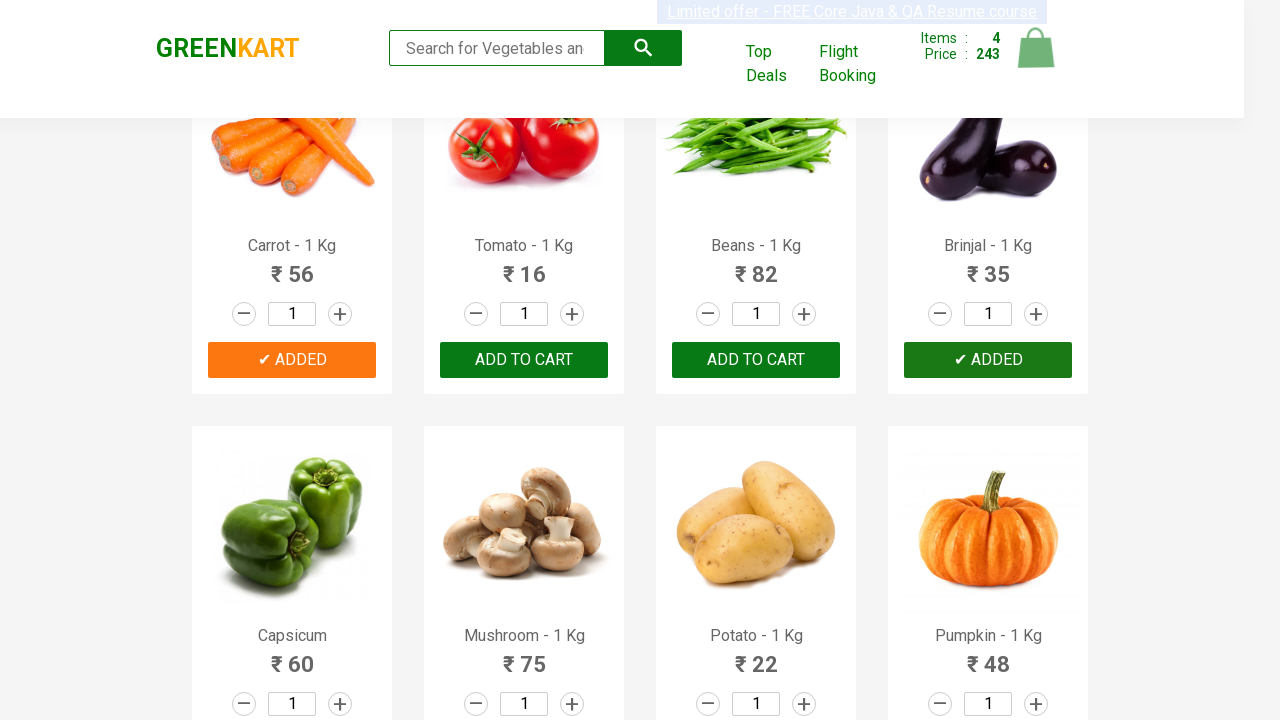

Added 'Mushroom' to cart at (524, 686) on div.product-action >> nth=9
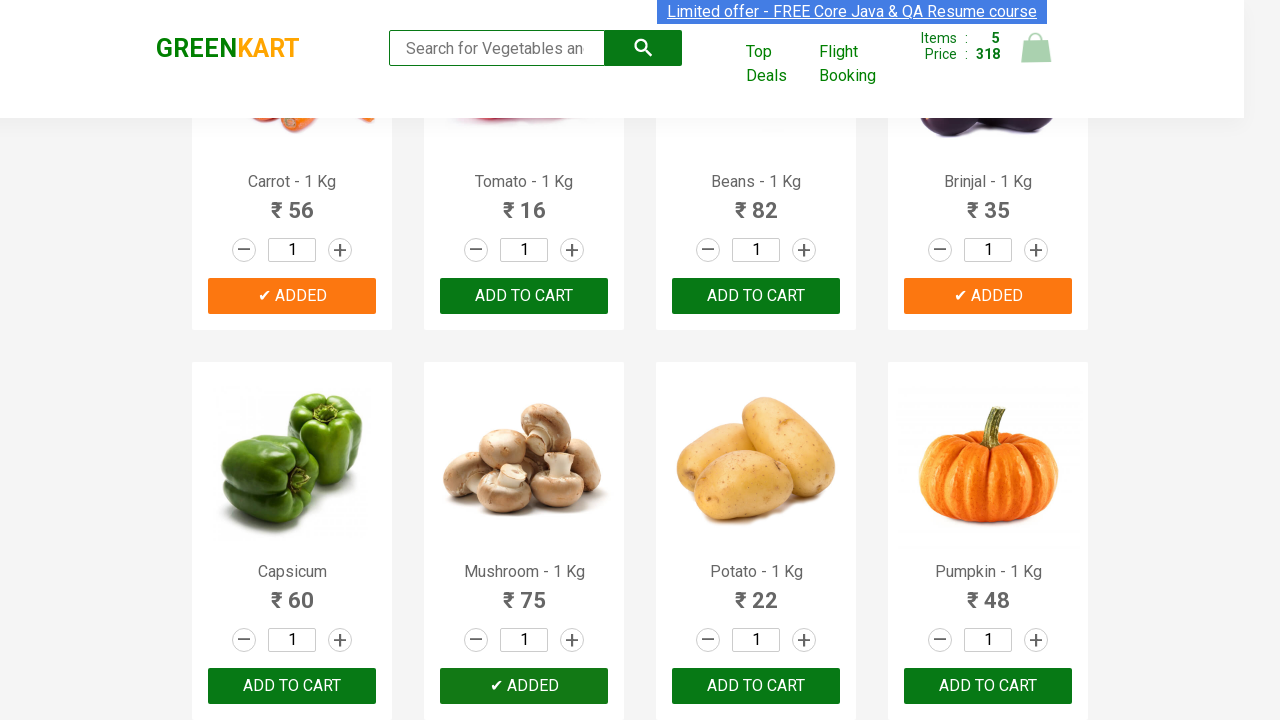

Added 'Potato' to cart at (756, 686) on div.product-action >> nth=10
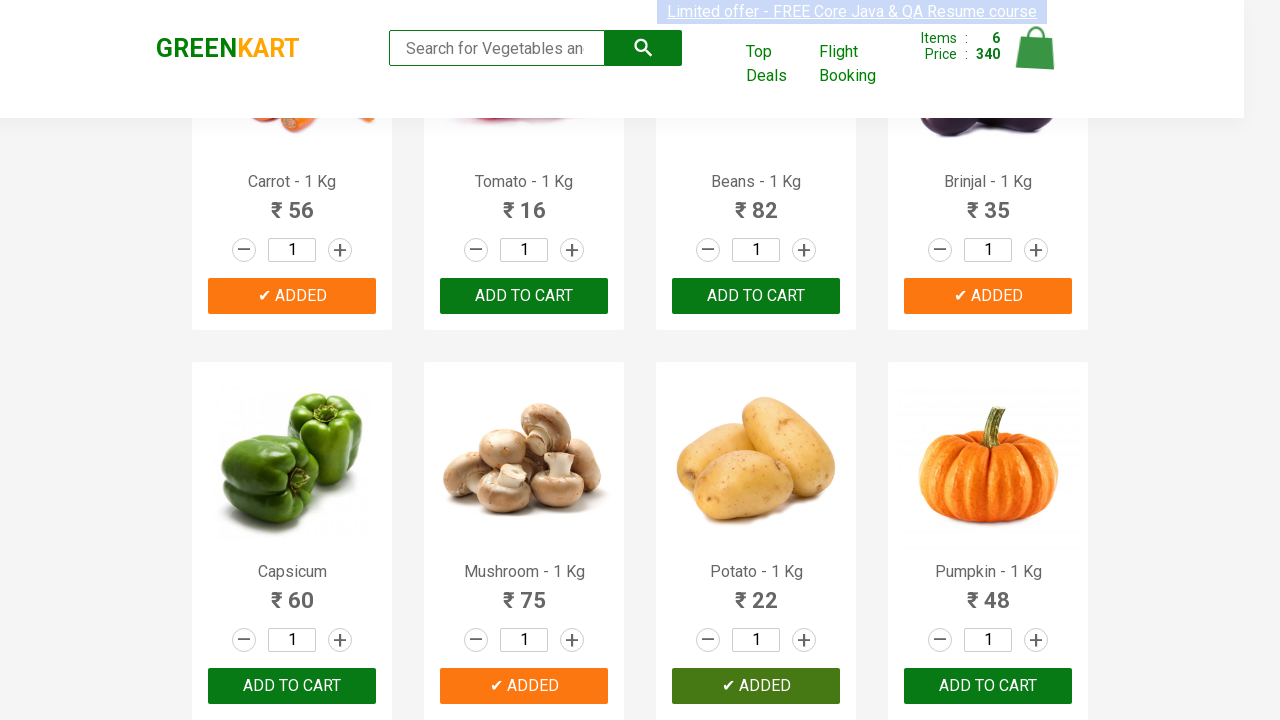

Added 'Onion' to cart at (524, 360) on div.product-action >> nth=13
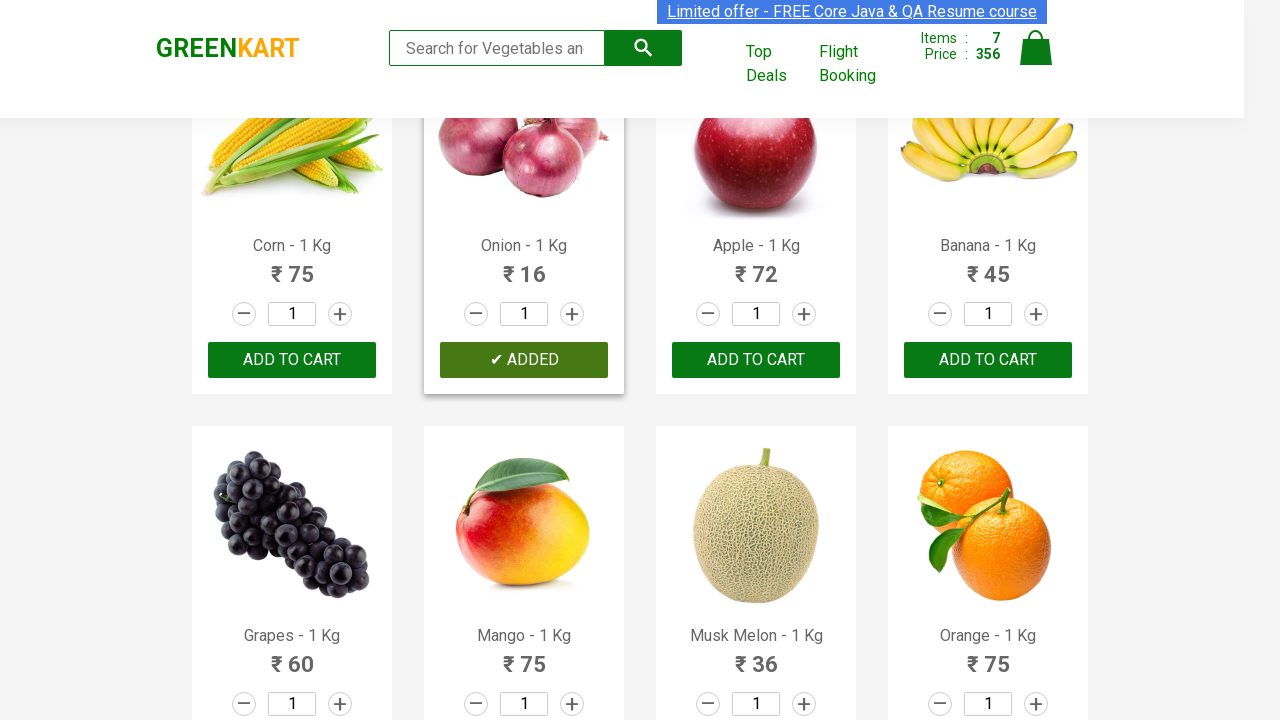

Added 'Orange' to cart at (988, 686) on div.product-action >> nth=19
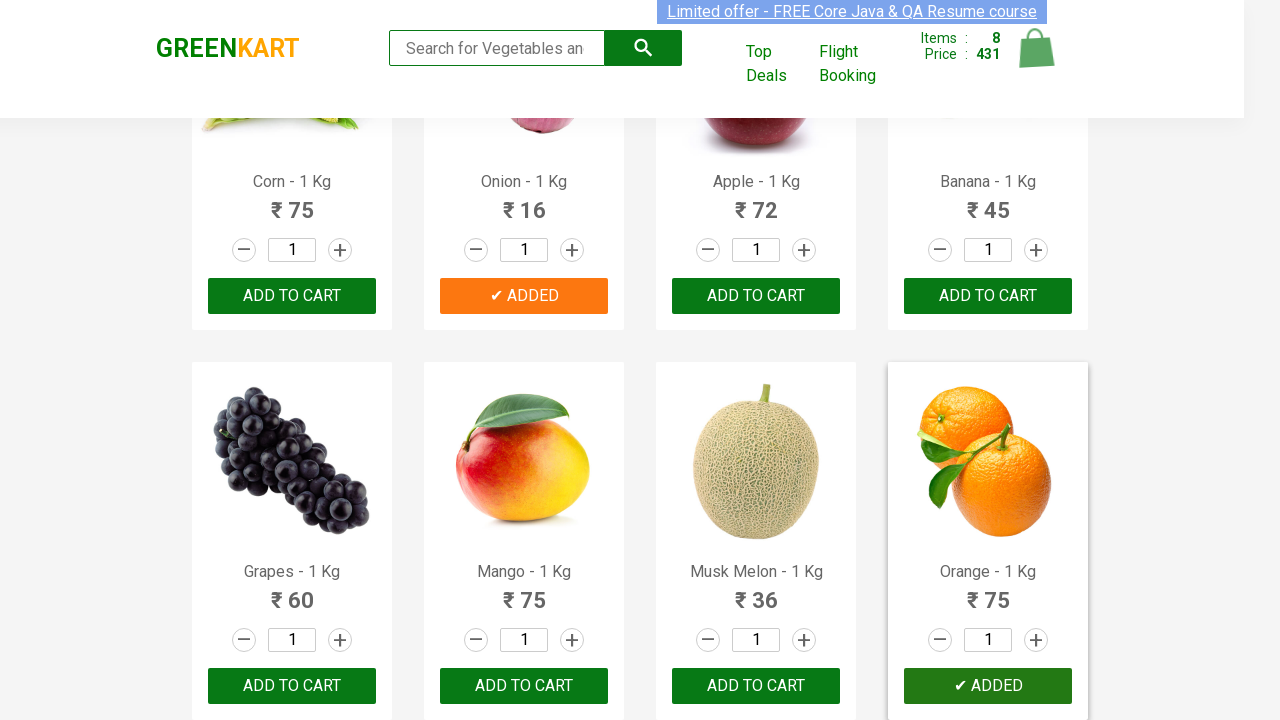

Added 'Pears' to cart at (292, 360) on div.product-action >> nth=20
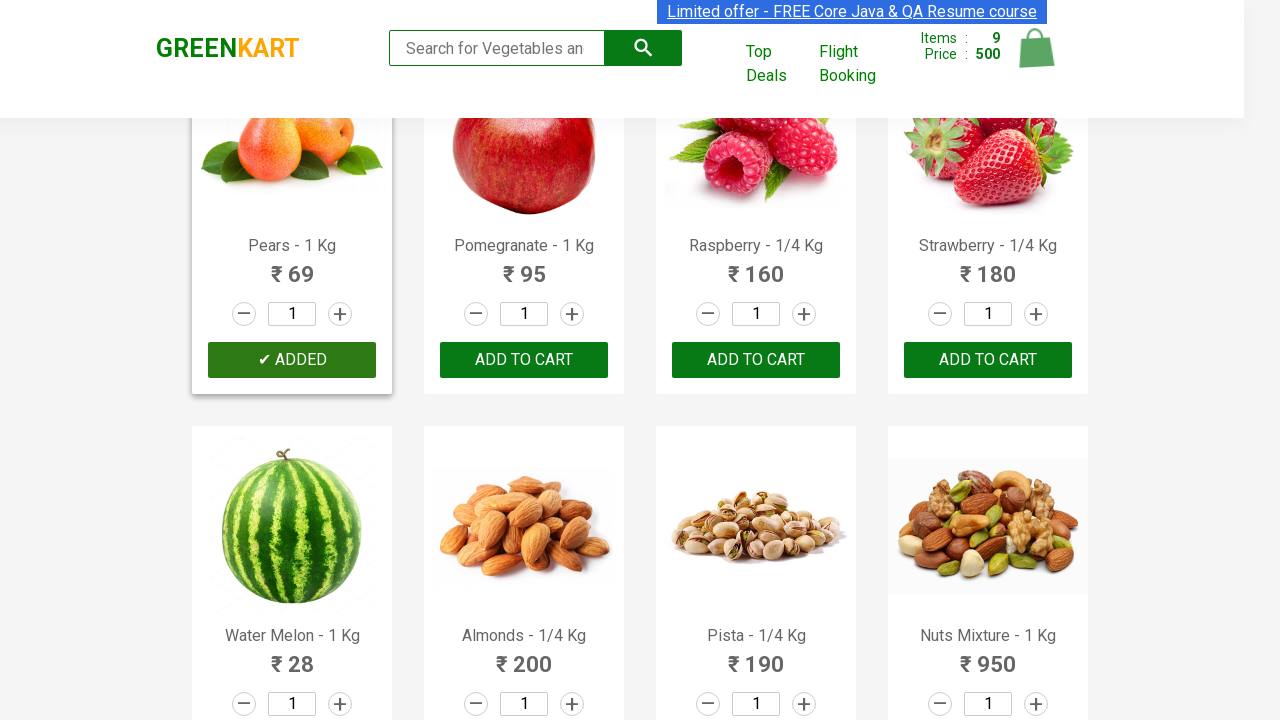

Added 'Raspberry' to cart at (756, 360) on div.product-action >> nth=22
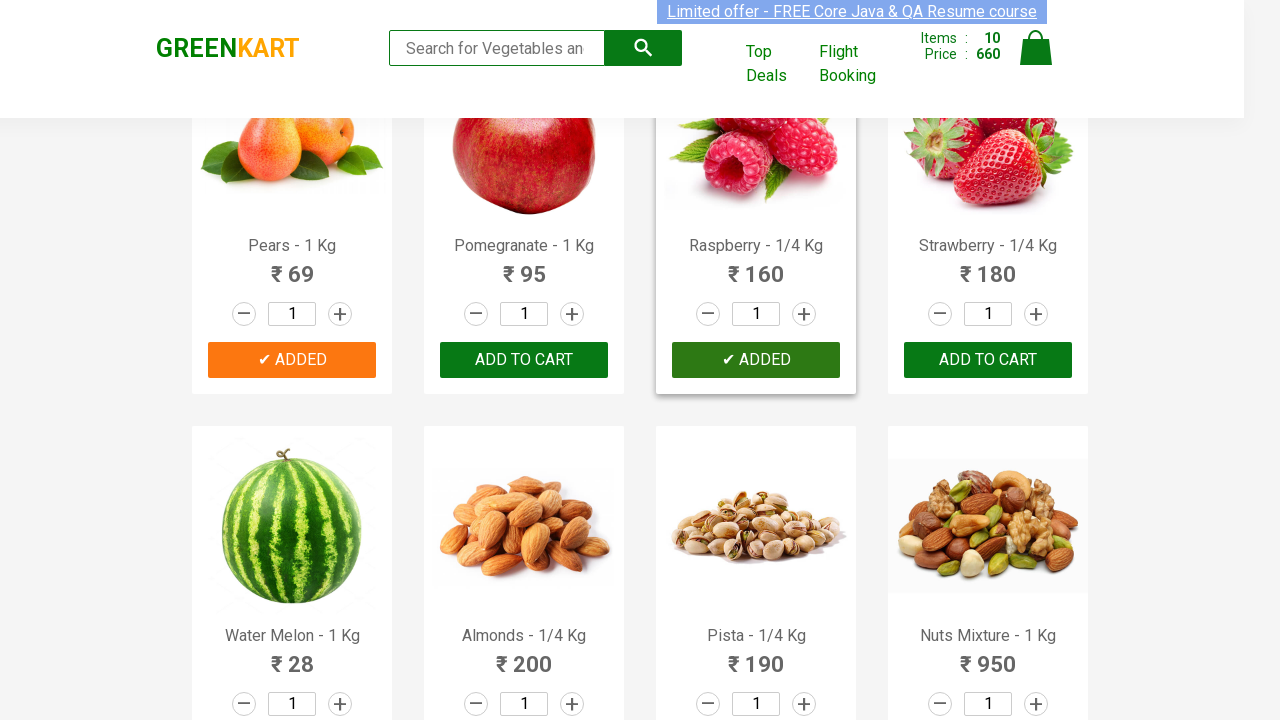

Added 'Cashews' to cart at (292, 569) on div.product-action >> nth=28
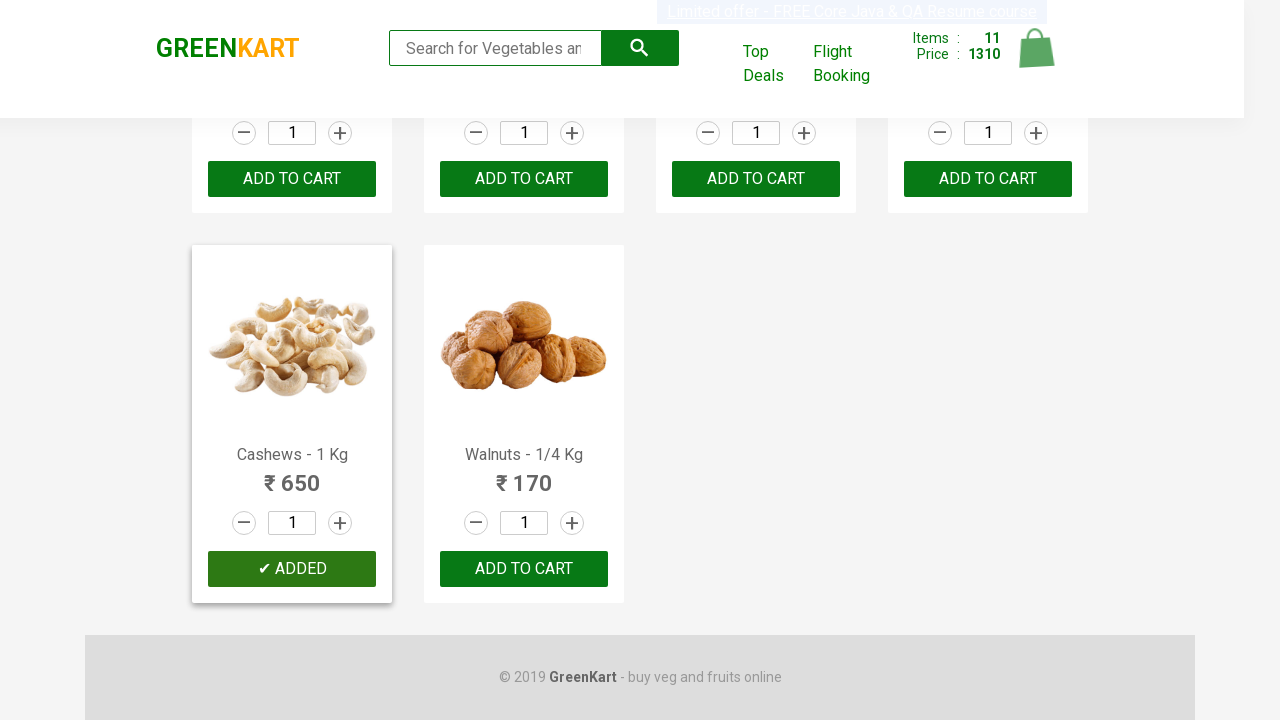

Clicked cart icon to open shopping cart at (1036, 59) on a.cart-icon
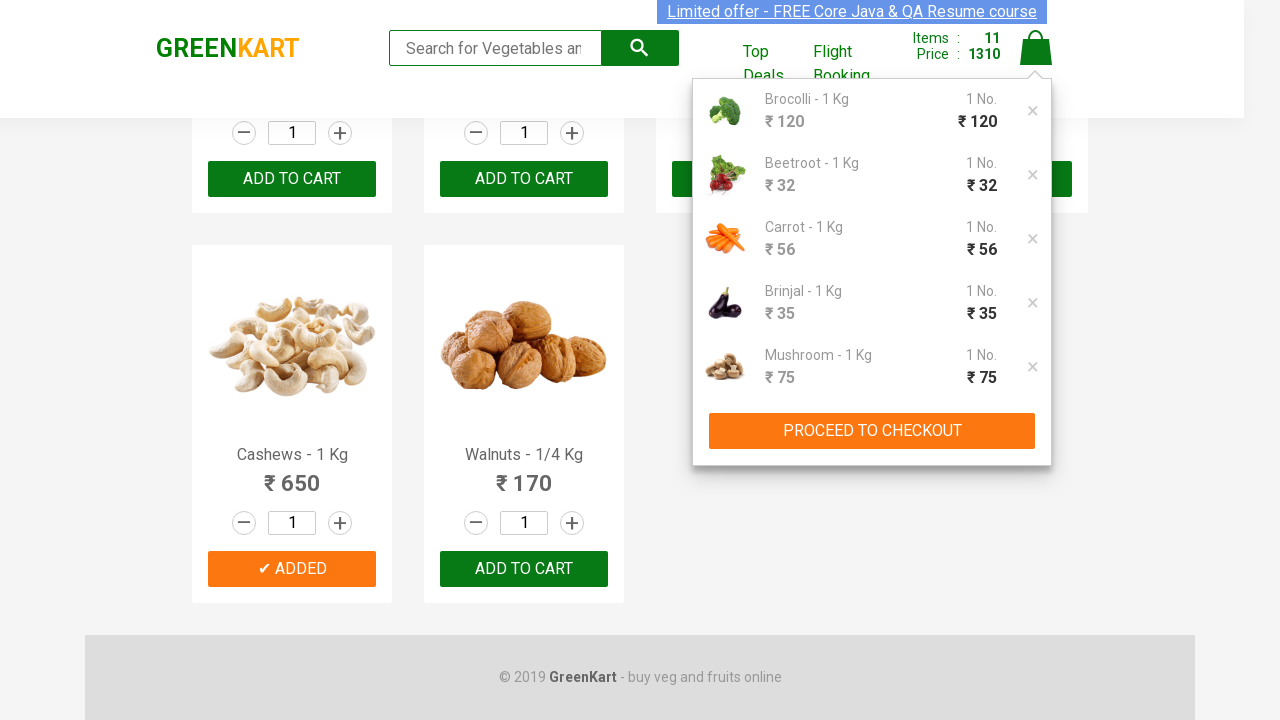

Cart preview loaded and displayed
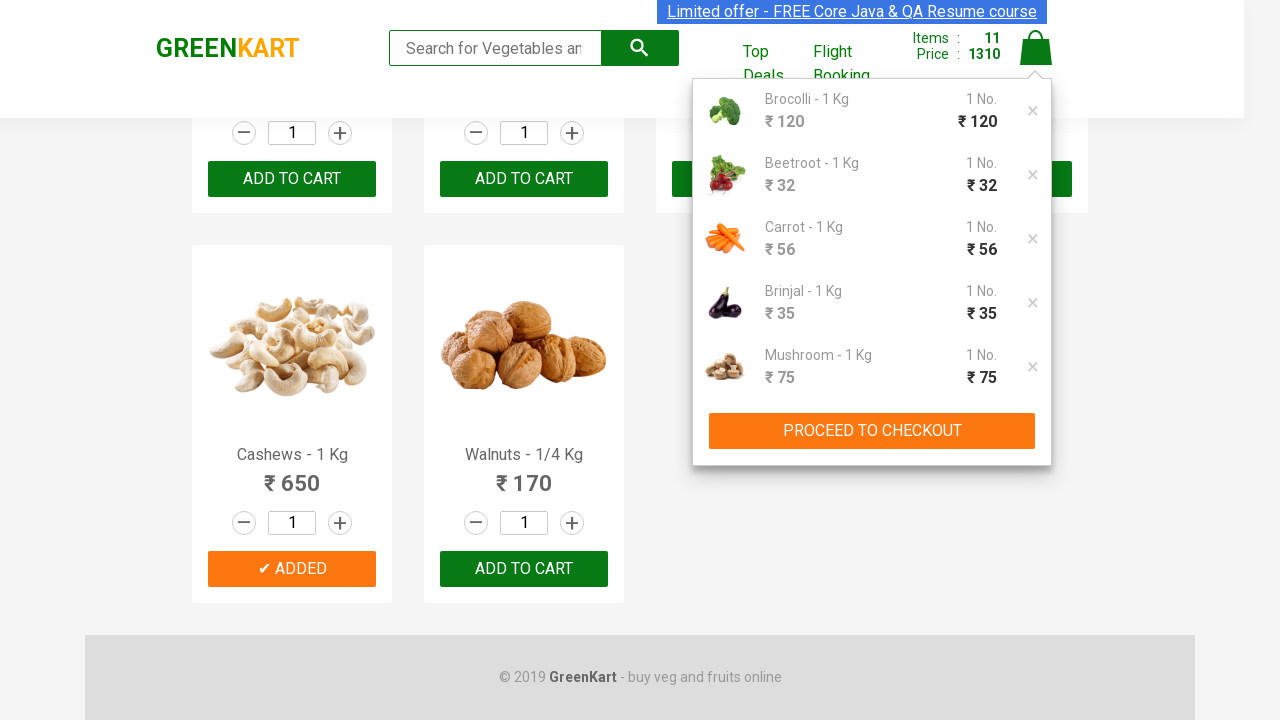

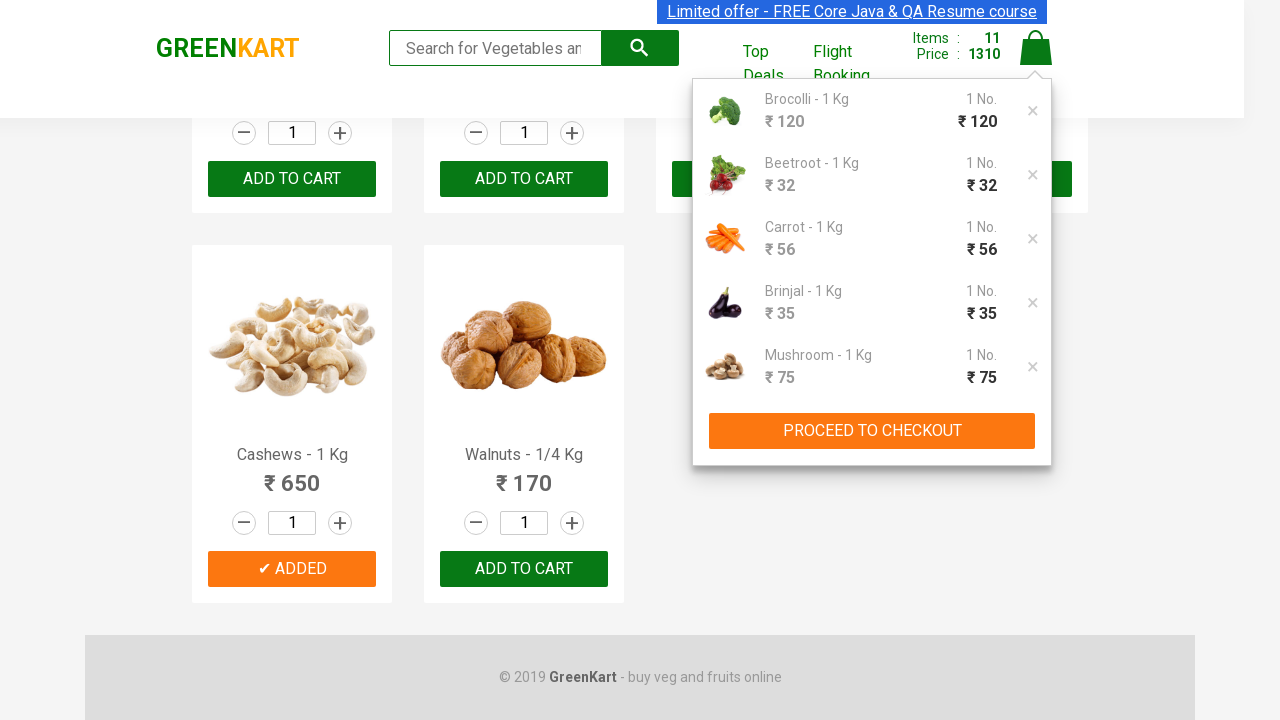